Tests filling out a practice form with personal information including name, email, gender, phone number, date of birth, subjects, hobbies, and address fields

Starting URL: https://demoqa.com/automation-practice-form

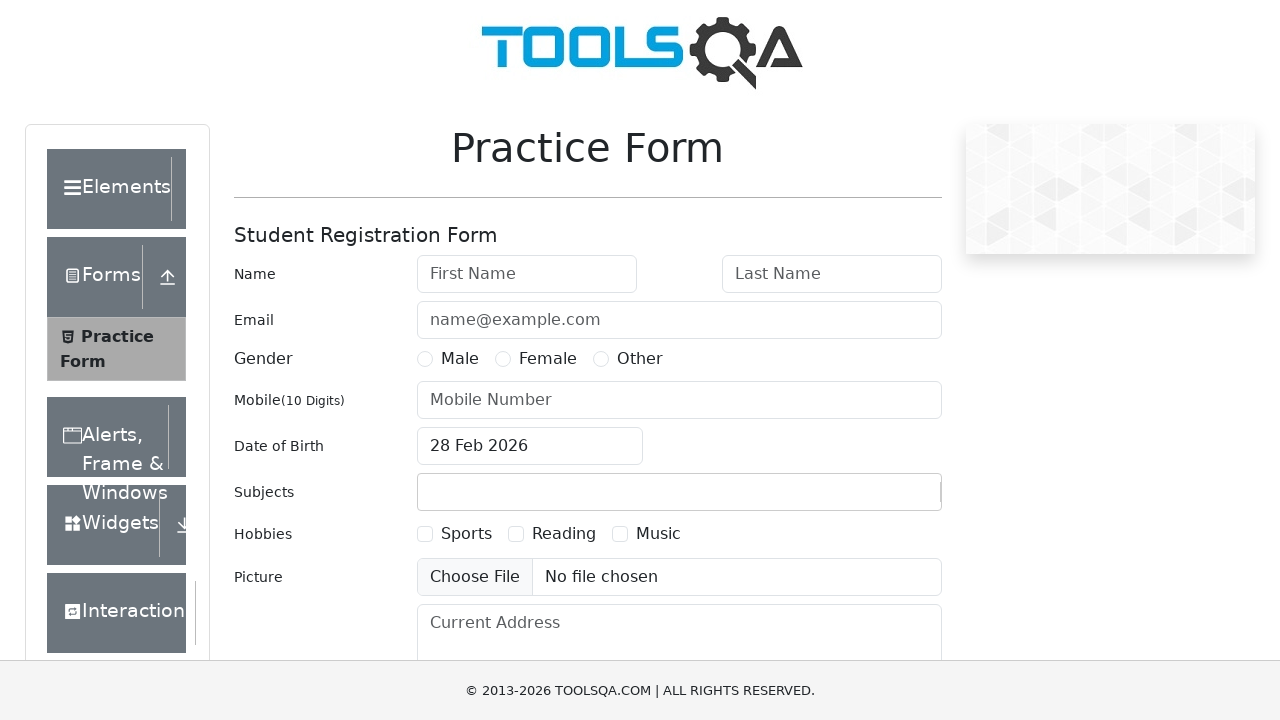

Filled first name field with 'Irina' on #firstName
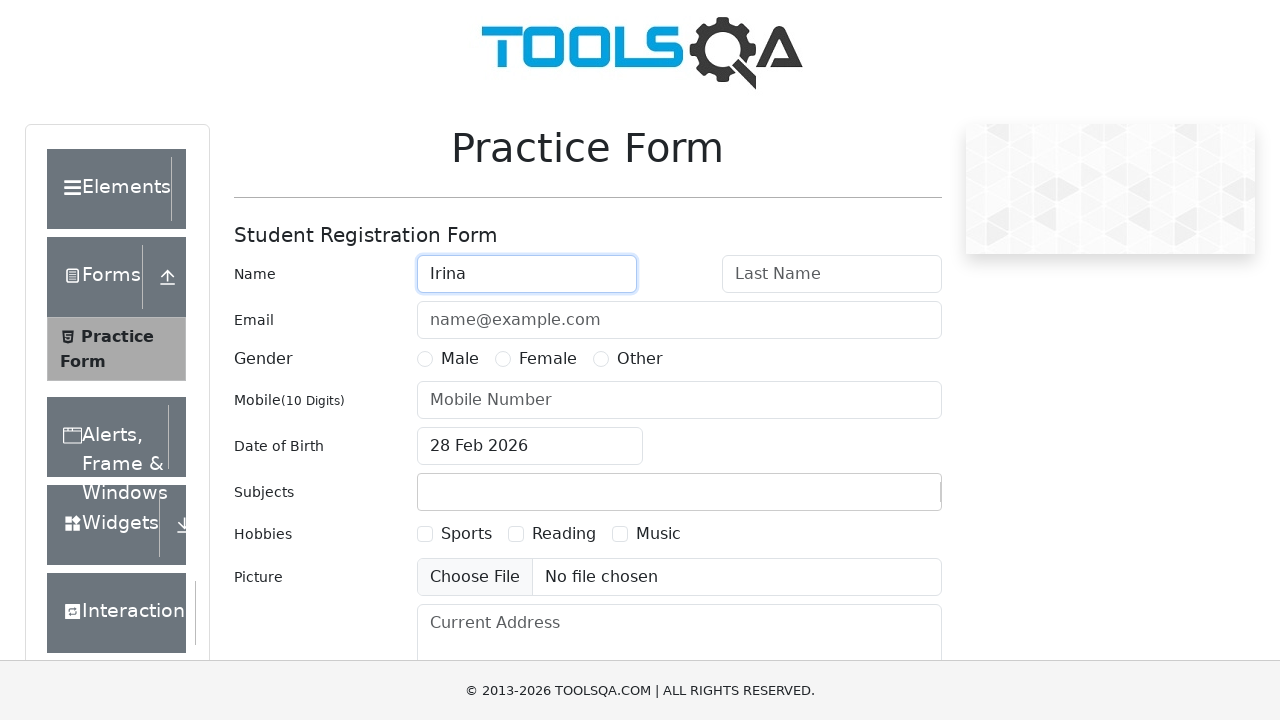

Filled last name field with 'Buchneva' on #lastName
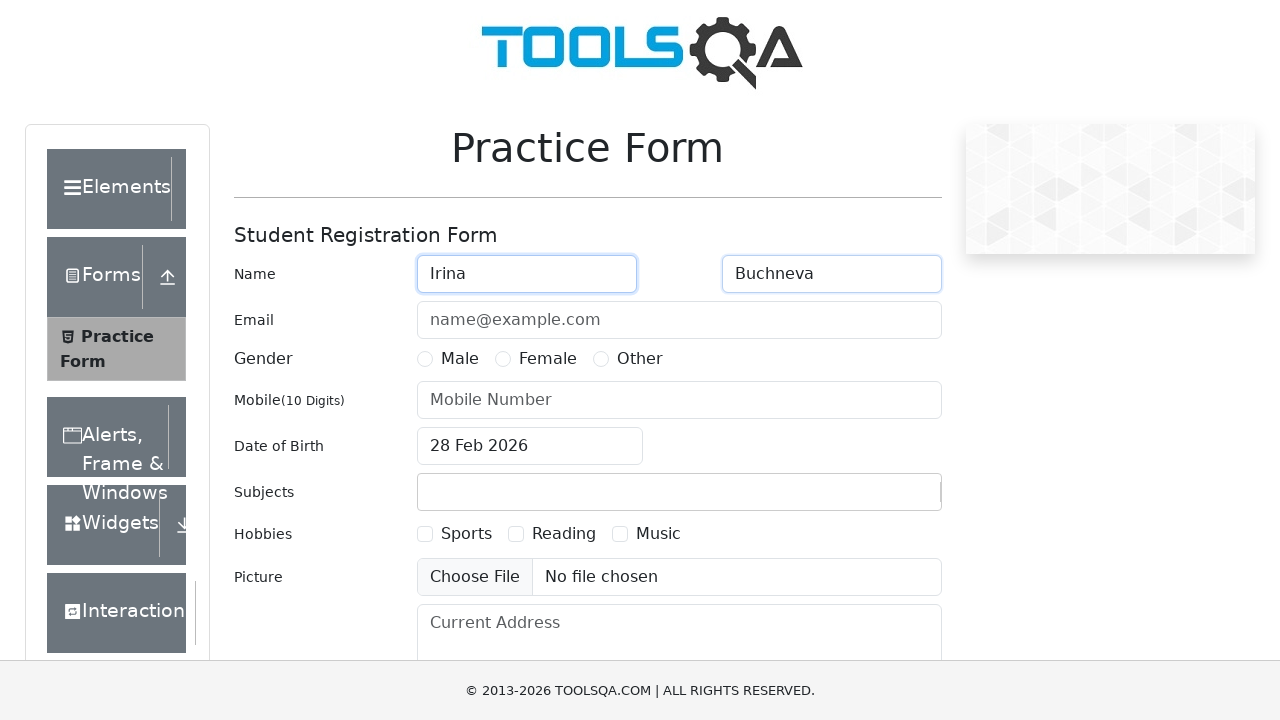

Filled email field with 'irina@gmail.com' on #userEmail
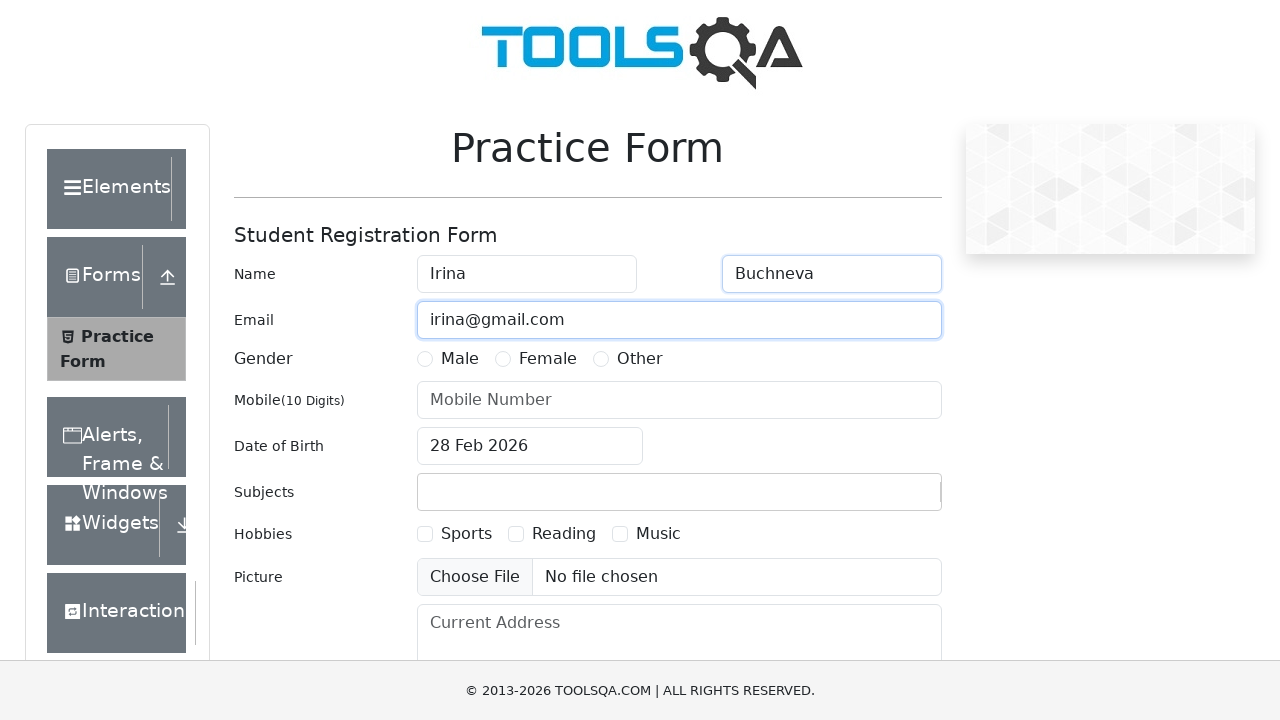

Selected gender 'Female' at (548, 359) on #genterWrapper >> internal:text="Female"i
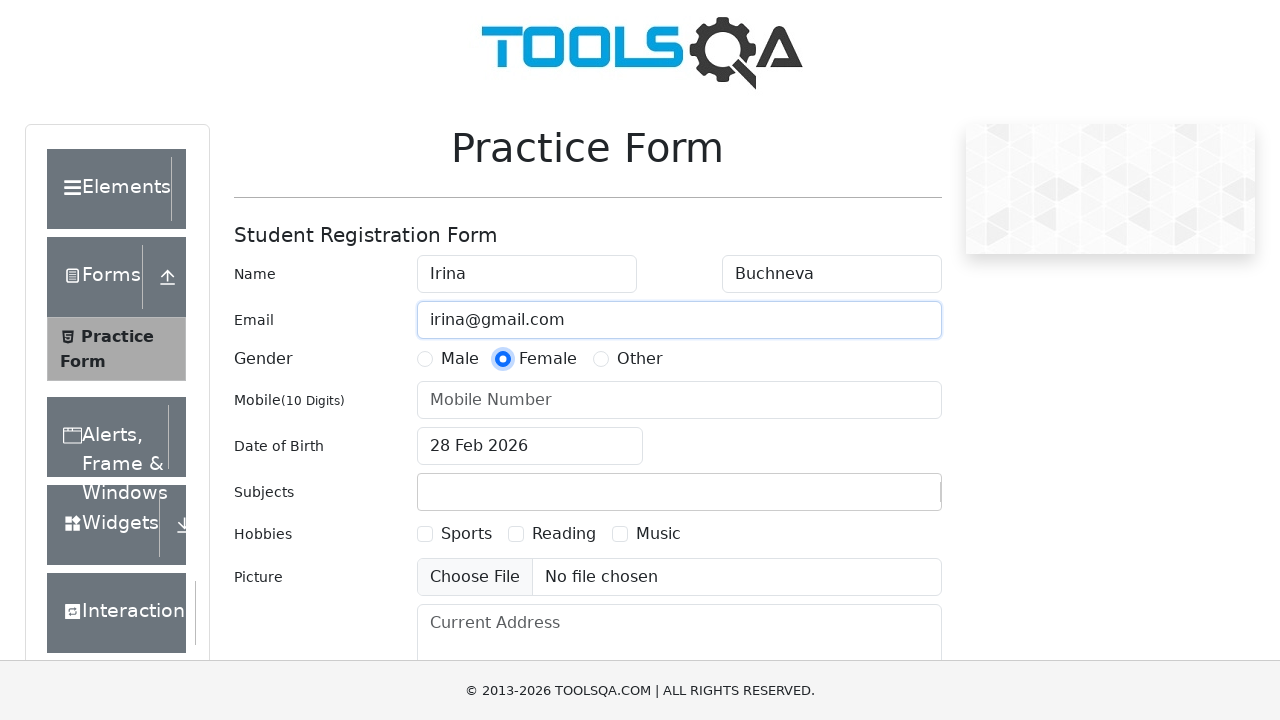

Filled mobile number field with '8924365785' on #userNumber
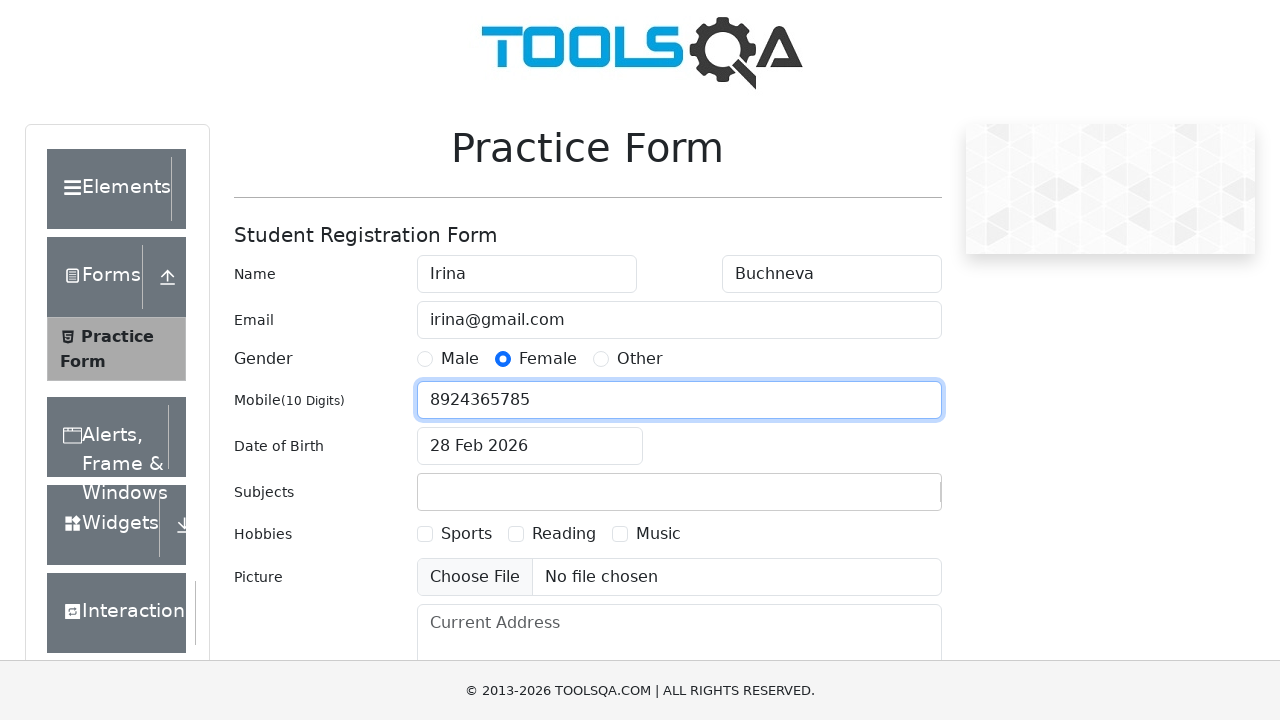

Clicked date of birth input to open date picker at (530, 446) on #dateOfBirthInput
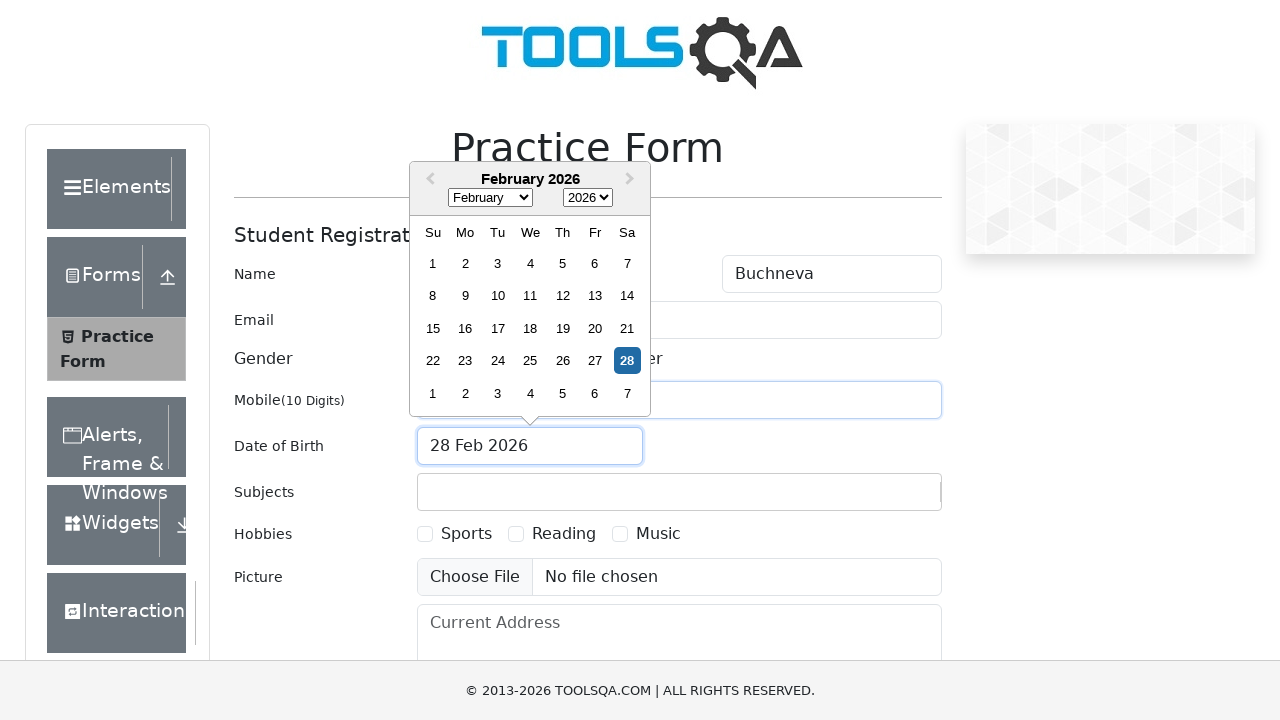

Selected November from month dropdown on .react-datepicker__month-select
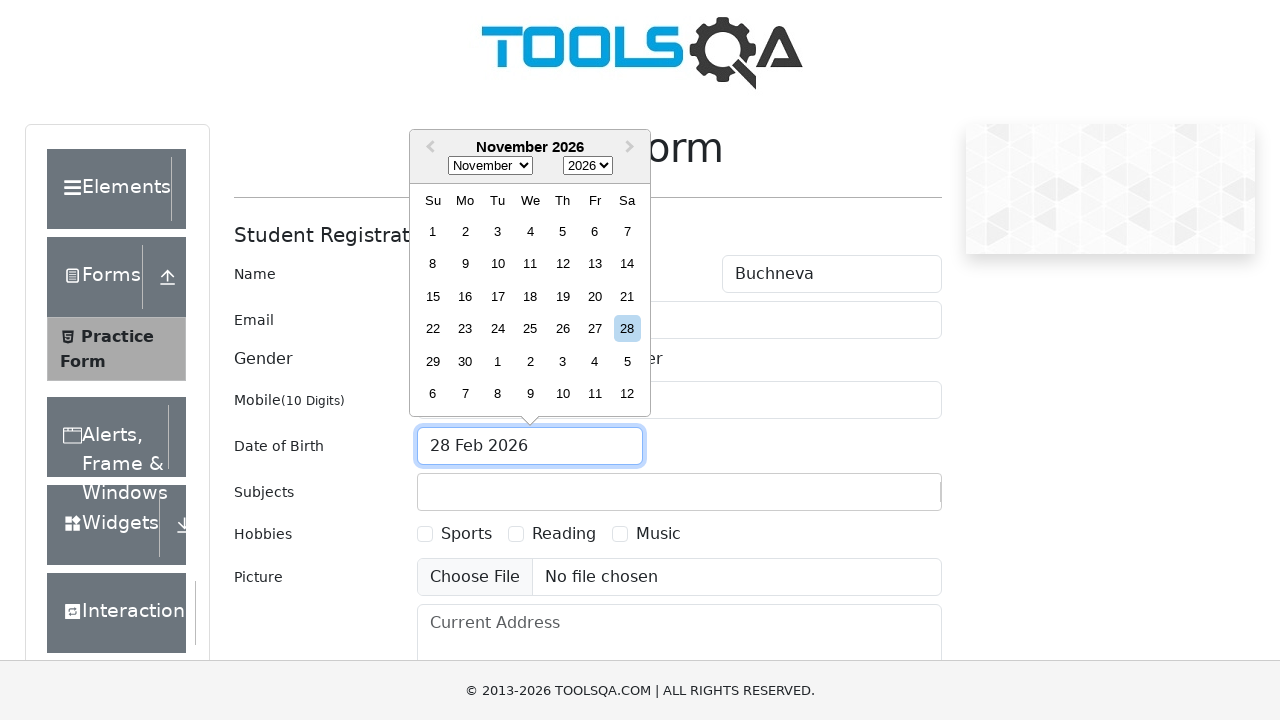

Selected 1986 from year dropdown on .react-datepicker__year-select
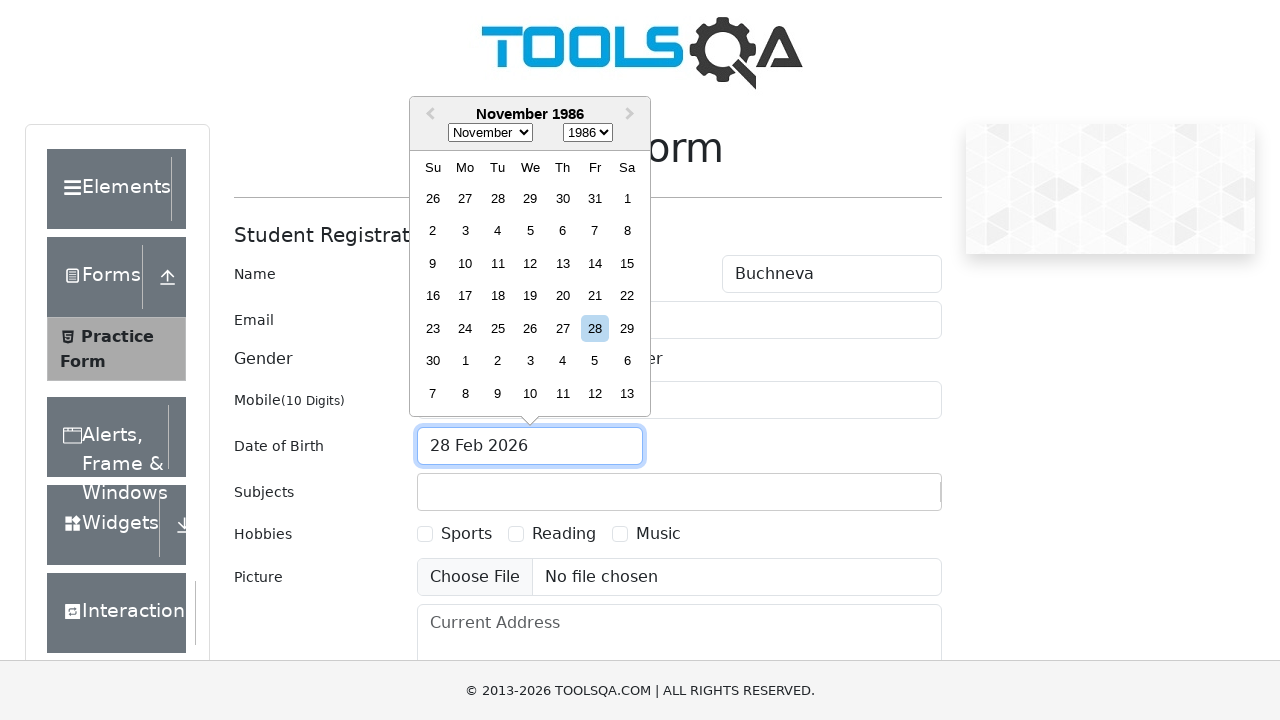

Selected day 30 from date picker at (562, 198) on .react-datepicker__day--030
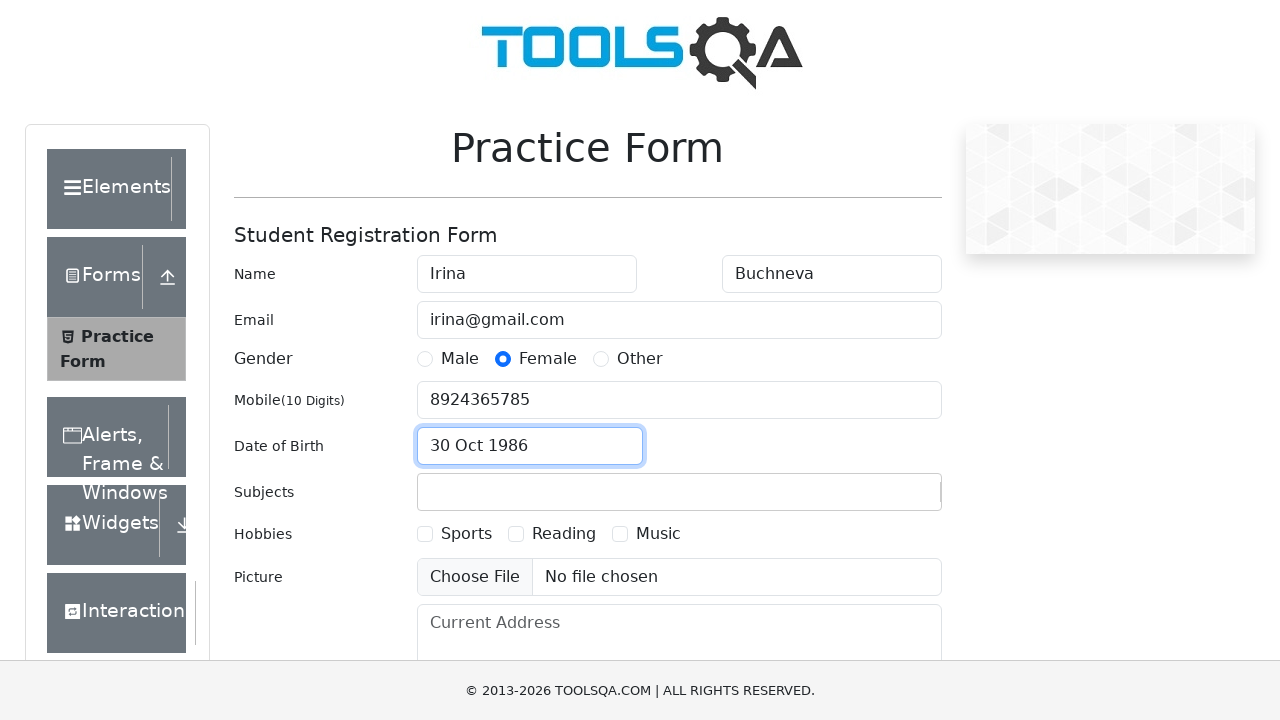

Filled subjects input with 'Eng' on #subjectsInput
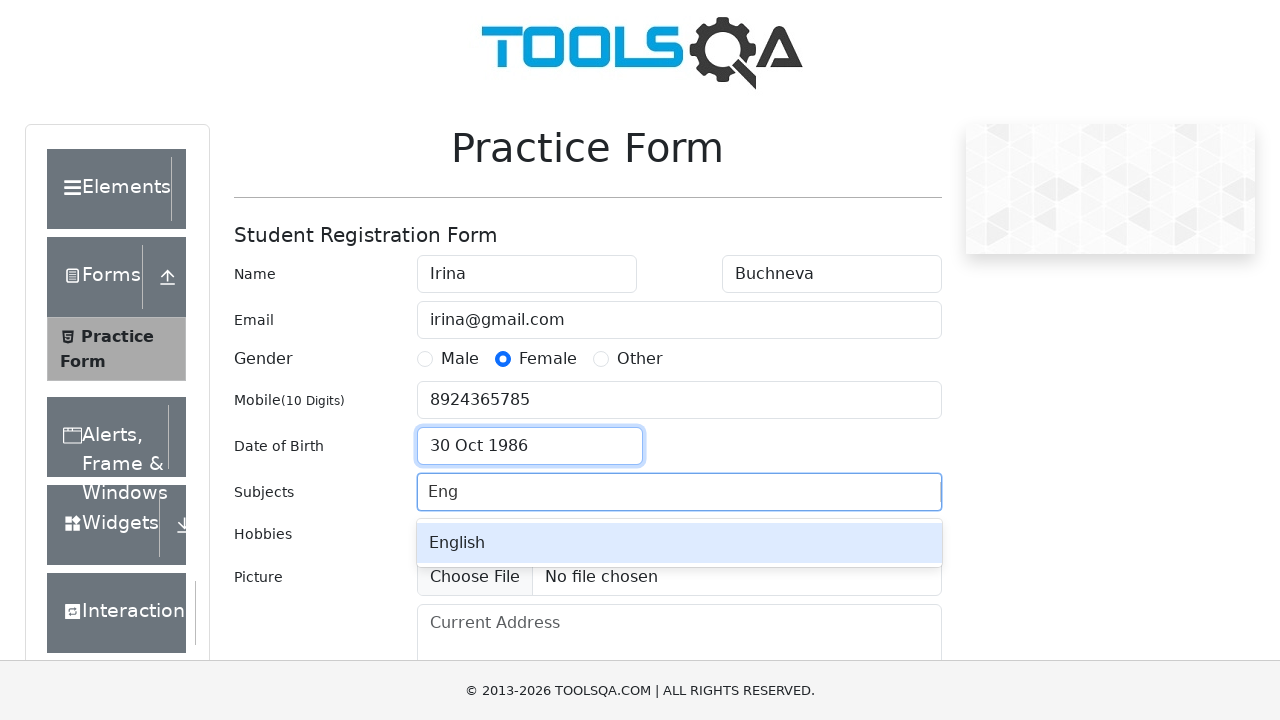

Pressed Enter to confirm subject selection on #subjectsInput
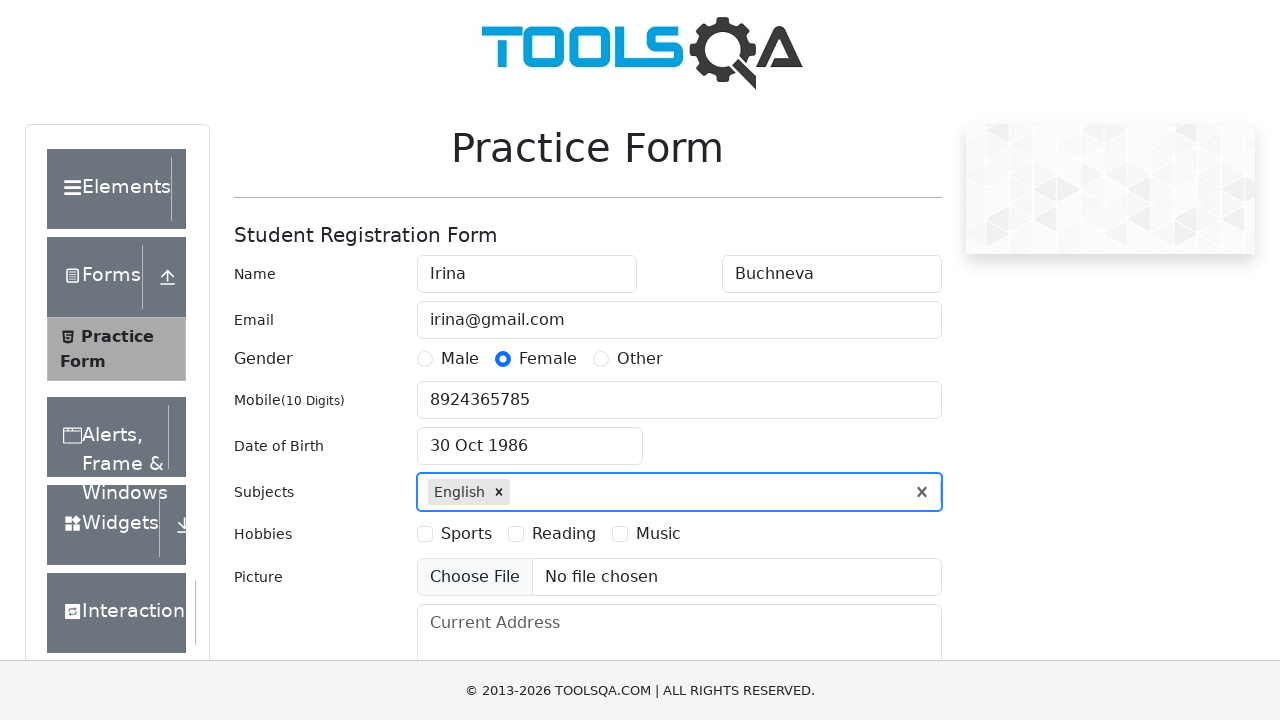

Selected hobby 'Sports' at (466, 534) on #hobbiesWrapper >> internal:text="Sports"i
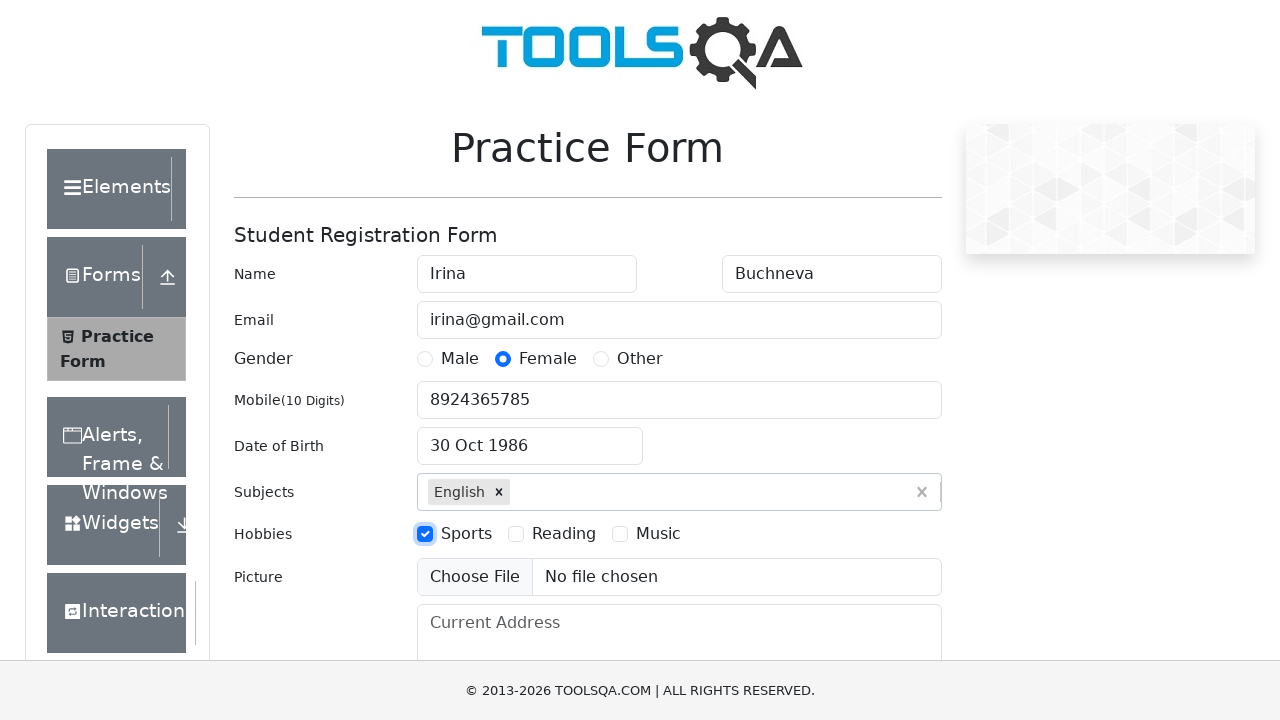

Selected hobby 'Reading' at (564, 534) on #hobbiesWrapper >> internal:text="Reading"i
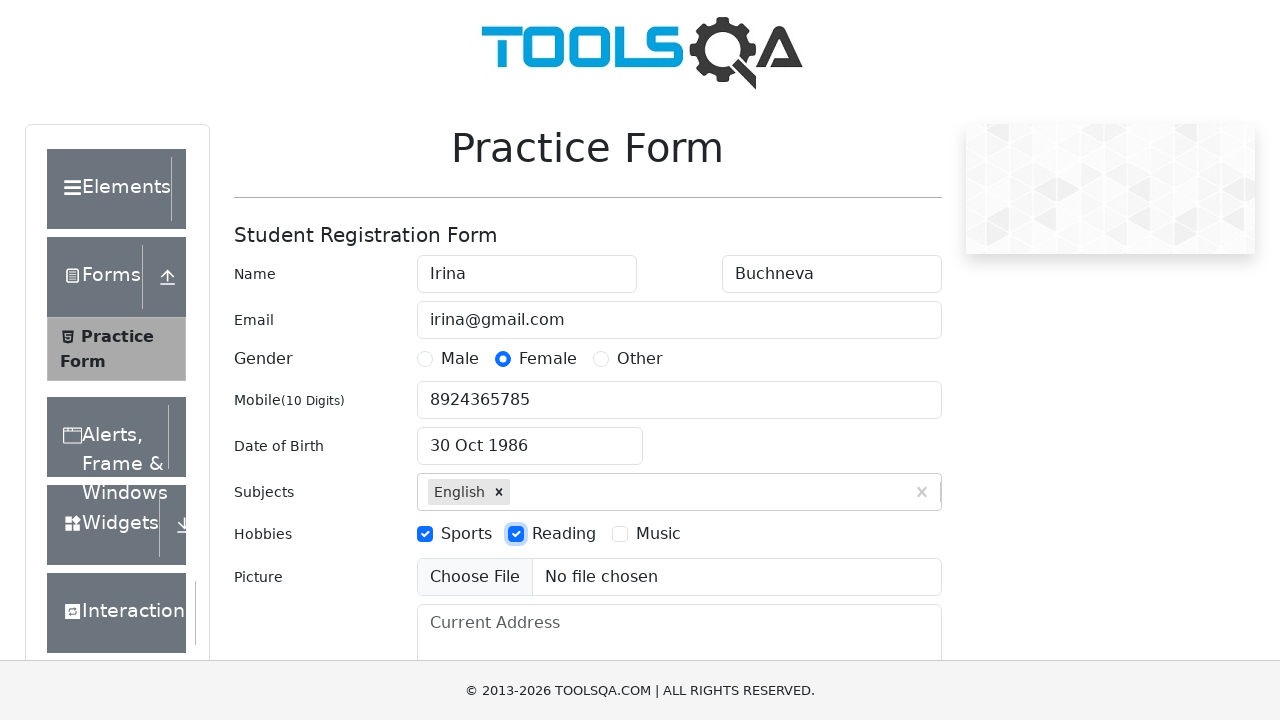

Selected hobby 'Music' at (658, 534) on #hobbiesWrapper >> internal:text="Music"i
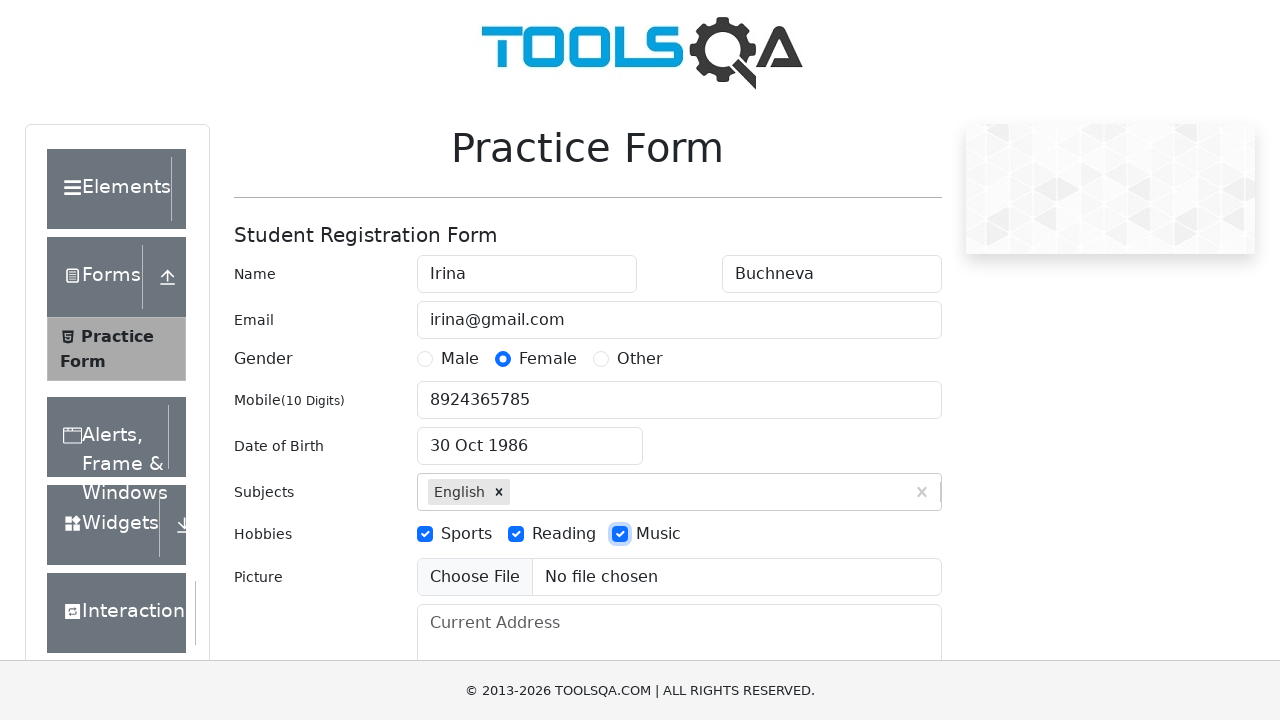

Filled current address field with 'Moscow, Pirogova street 15-56' on #currentAddress
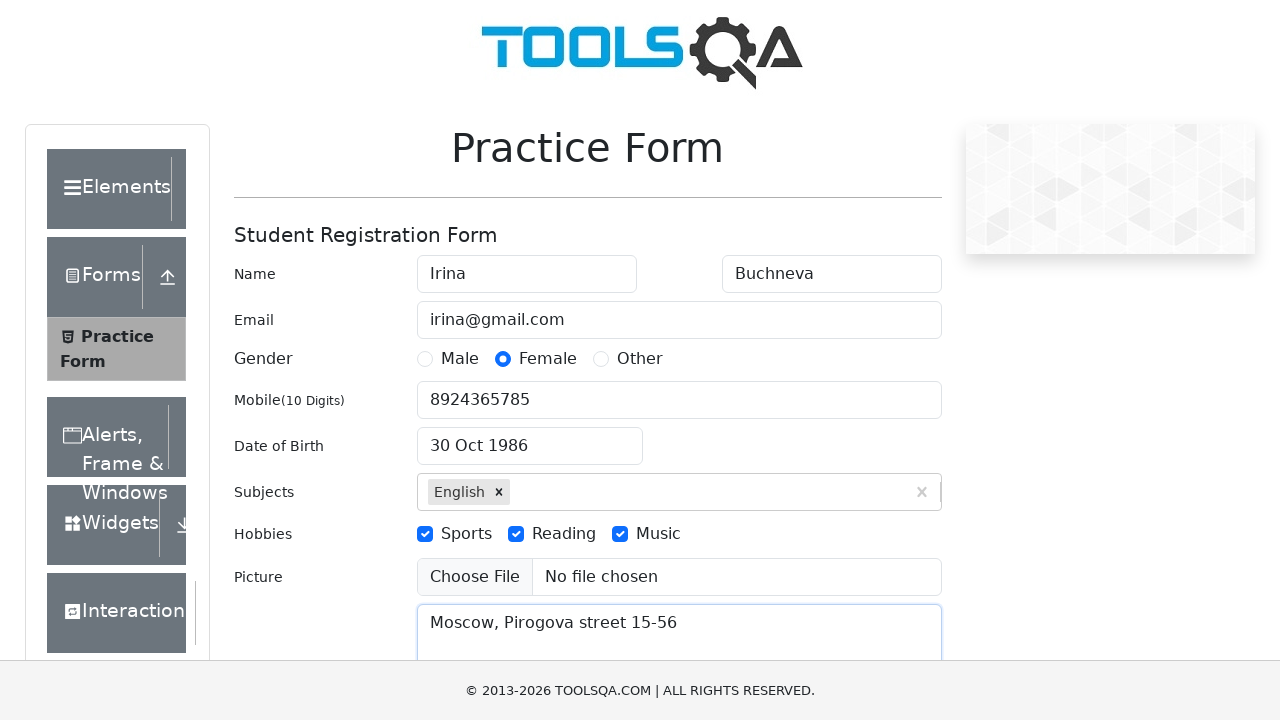

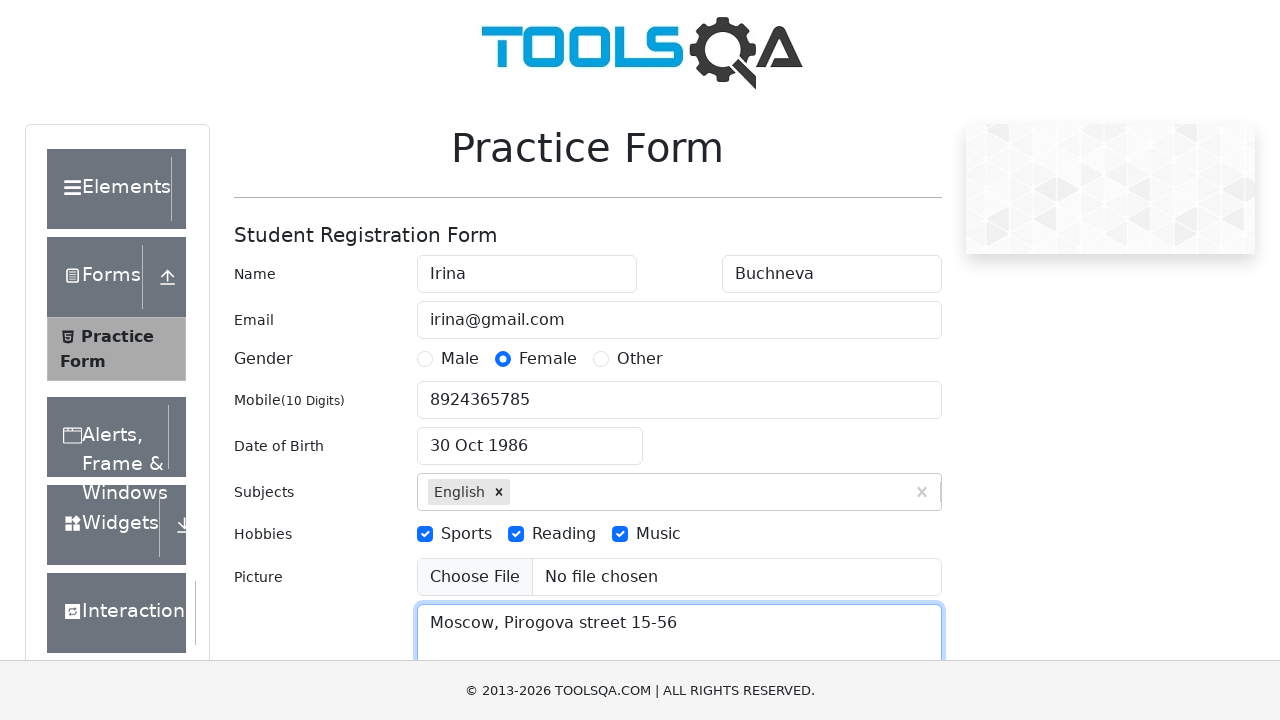